Solves a mathematical captcha by calculating the result of a formula, filling the answer, selecting checkboxes, and submitting the form

Starting URL: http://suninjuly.github.io/math.html

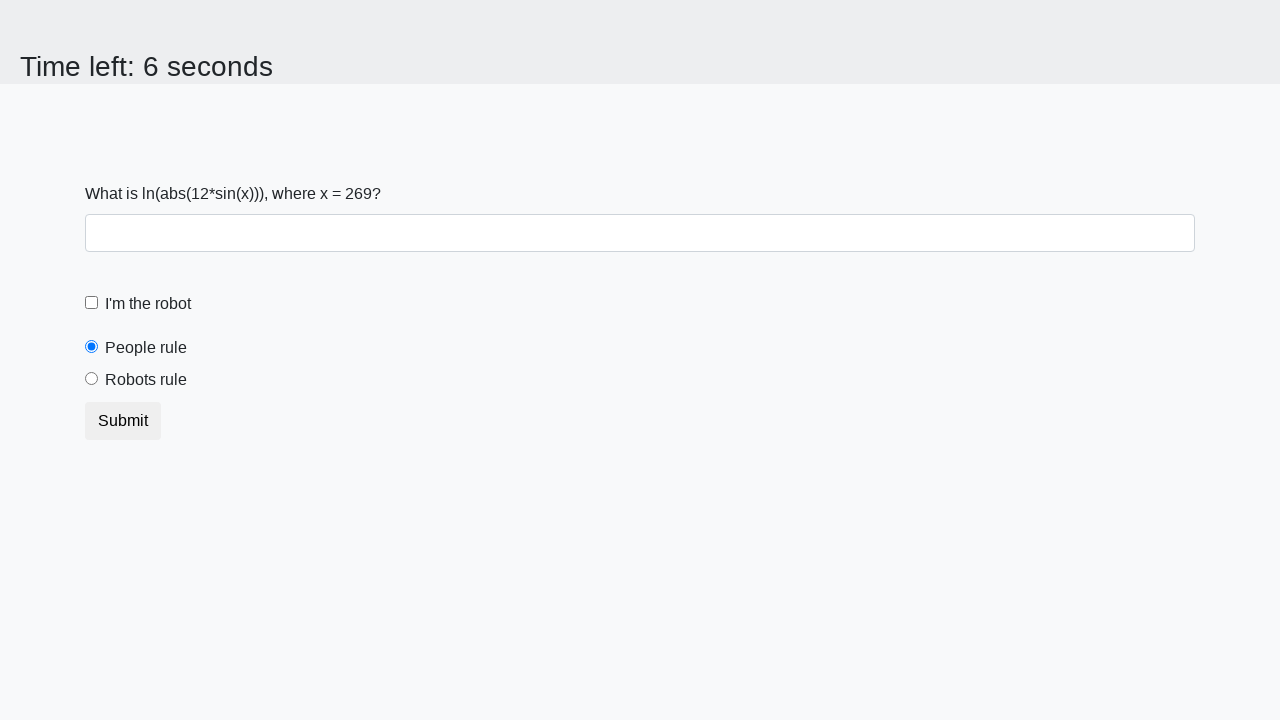

Retrieved the value of x from the page
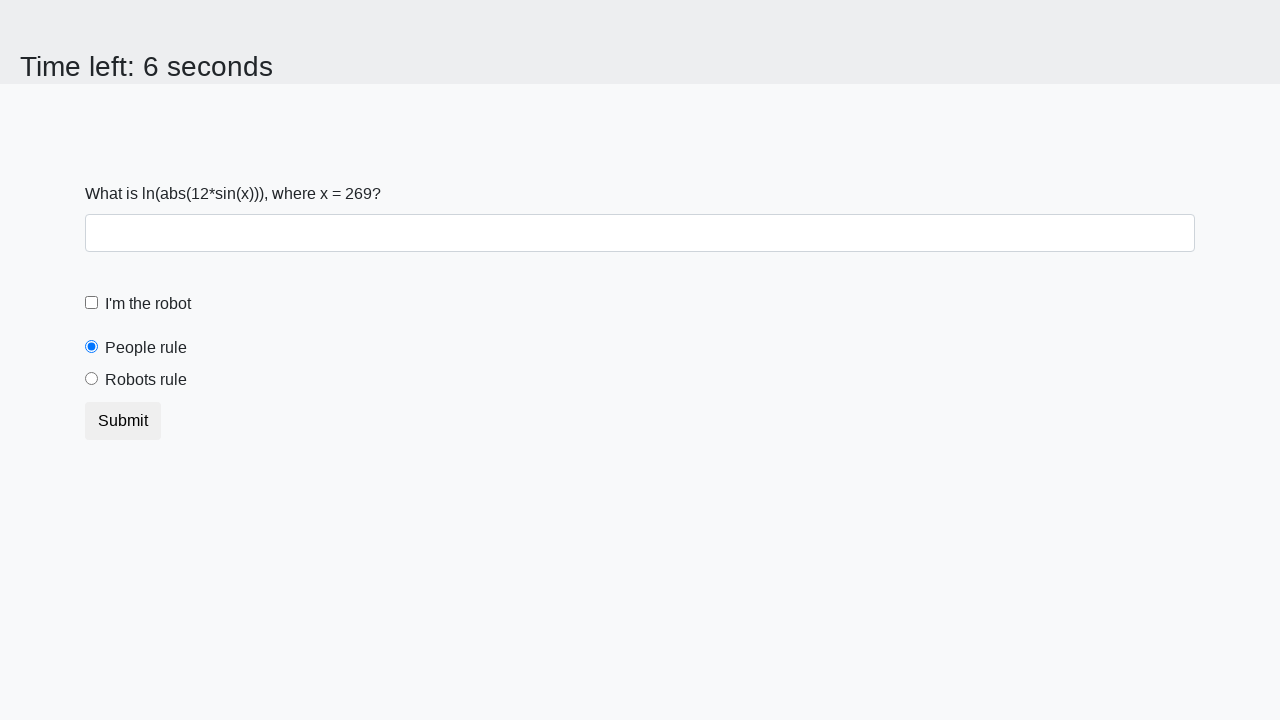

Calculated the mathematical result using the formula: log(abs(12*sin(x)))
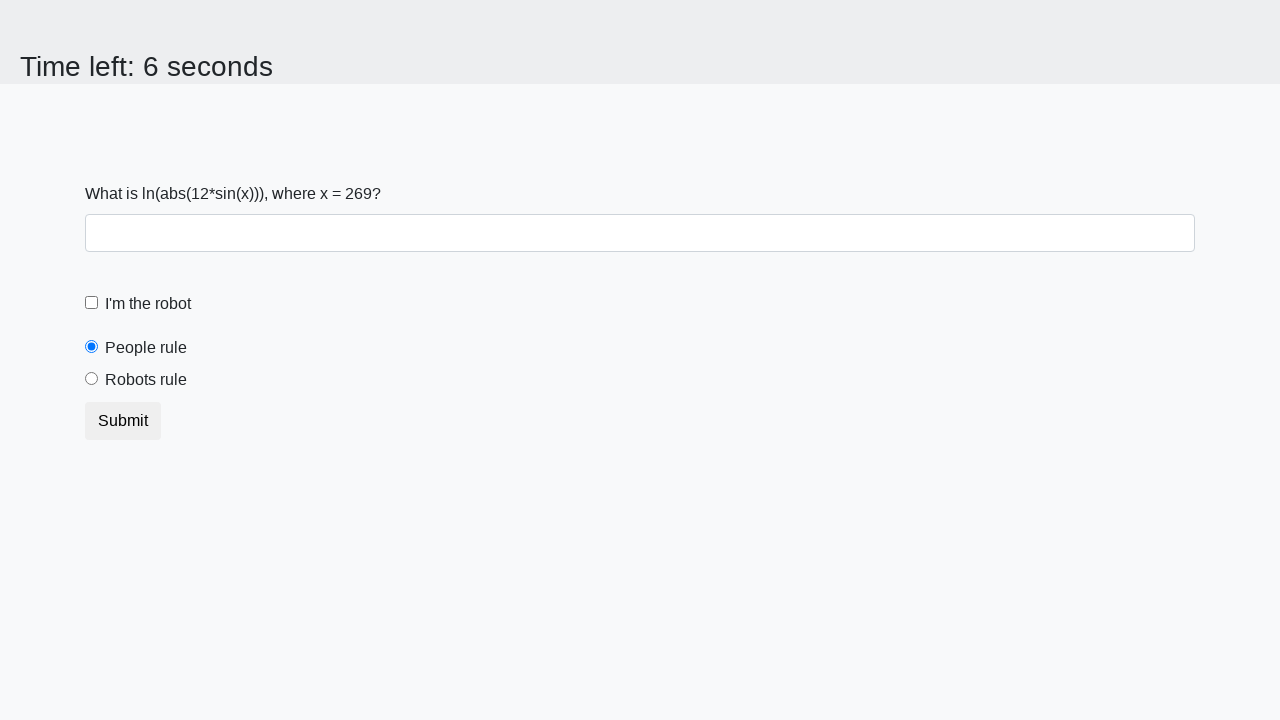

Filled the answer field with the calculated result on #answer
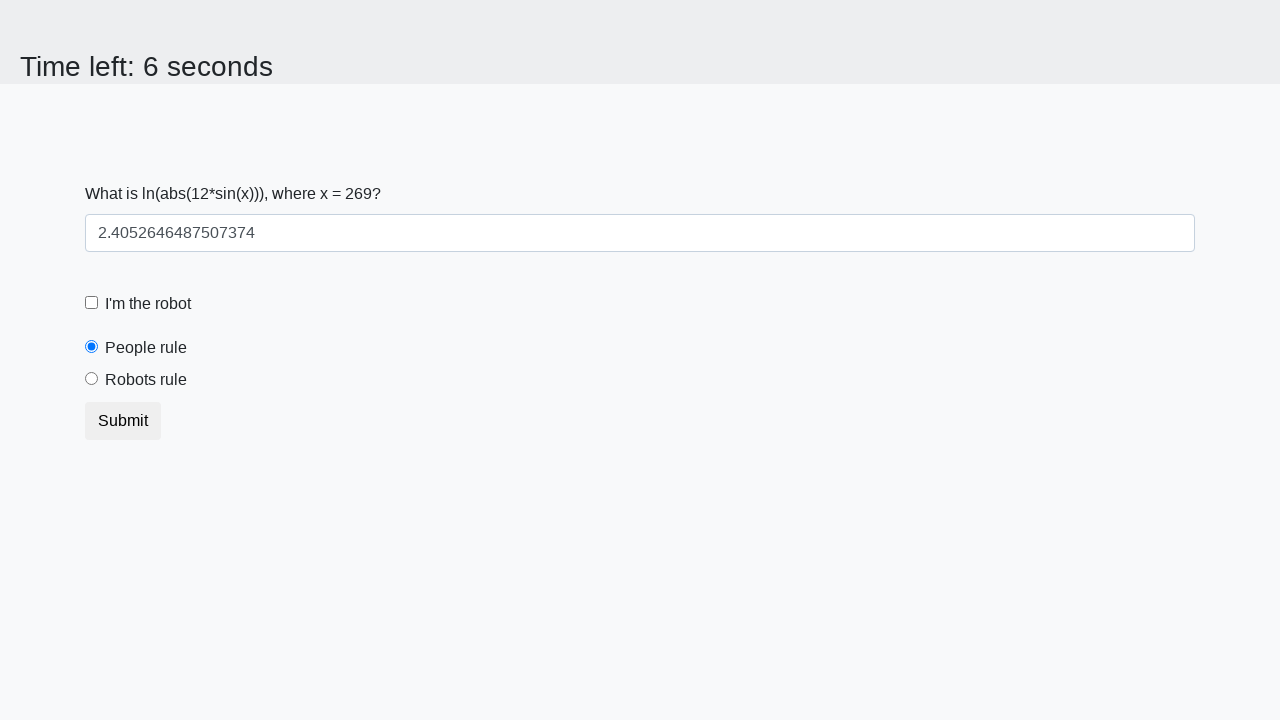

Clicked the robot checkbox at (92, 303) on #robotCheckbox
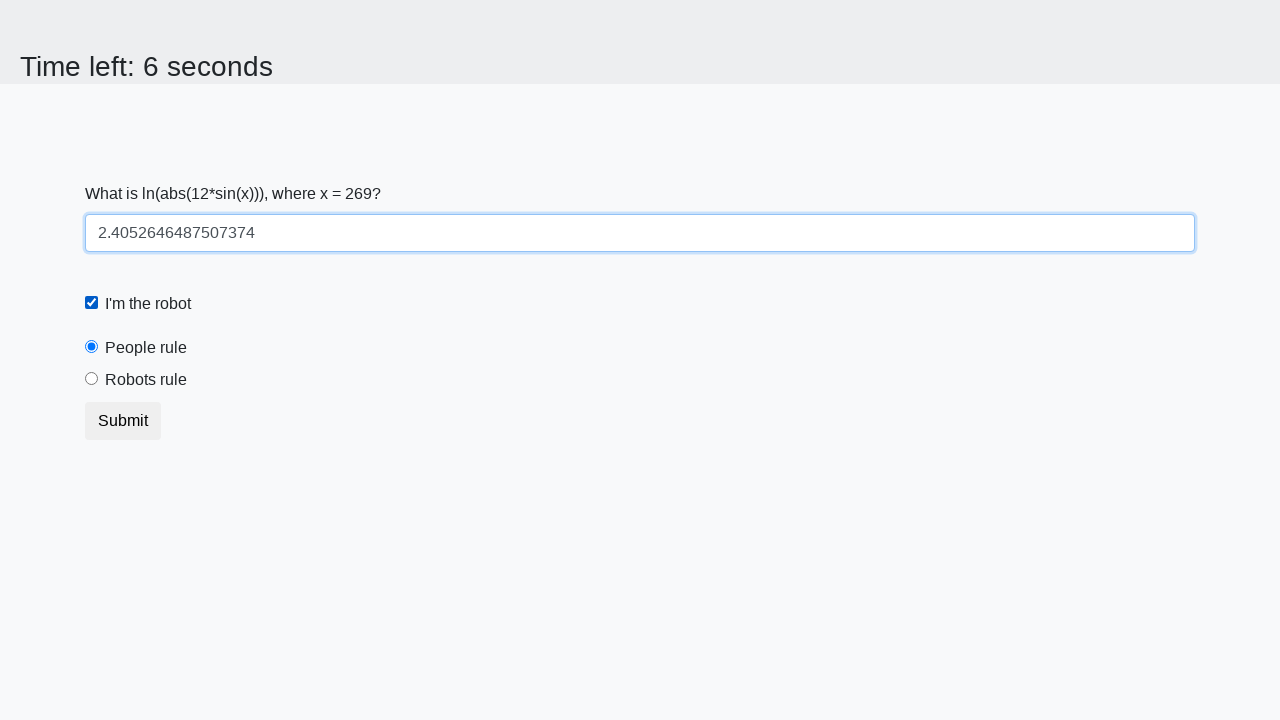

Clicked the robots rule radio button at (92, 379) on #robotsRule
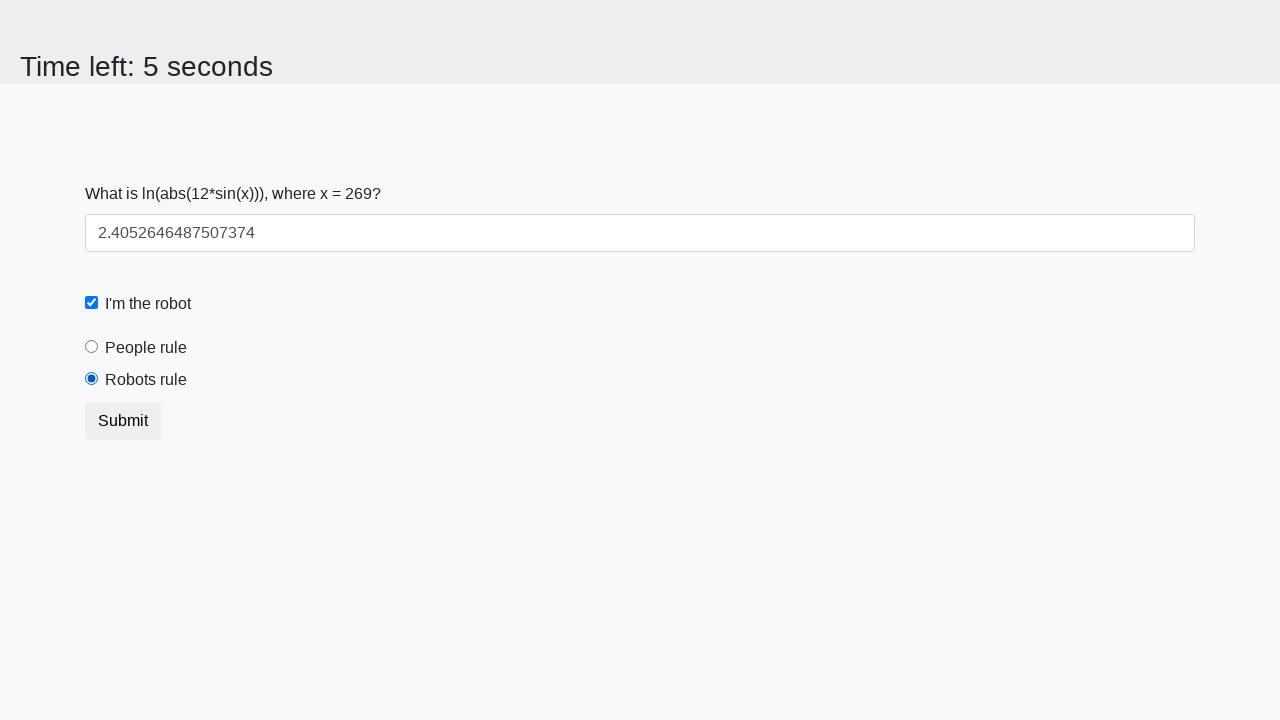

Submitted the form by clicking the submit button at (123, 421) on button.btn
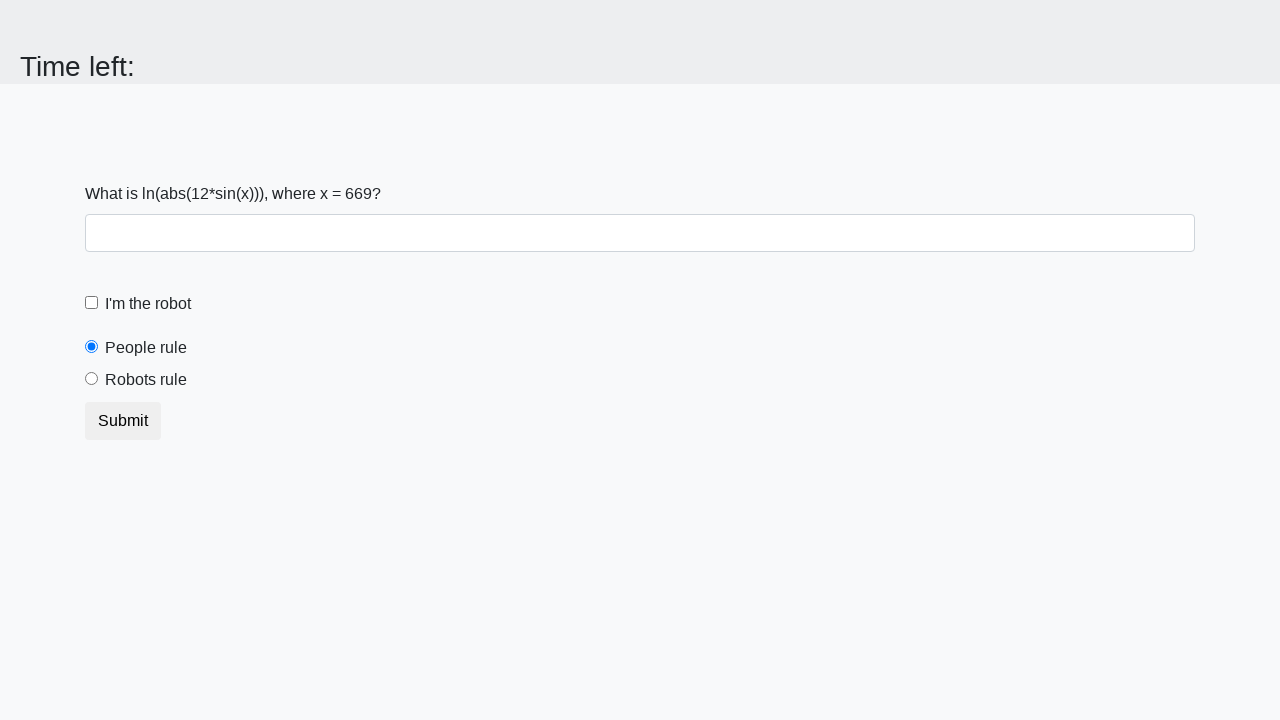

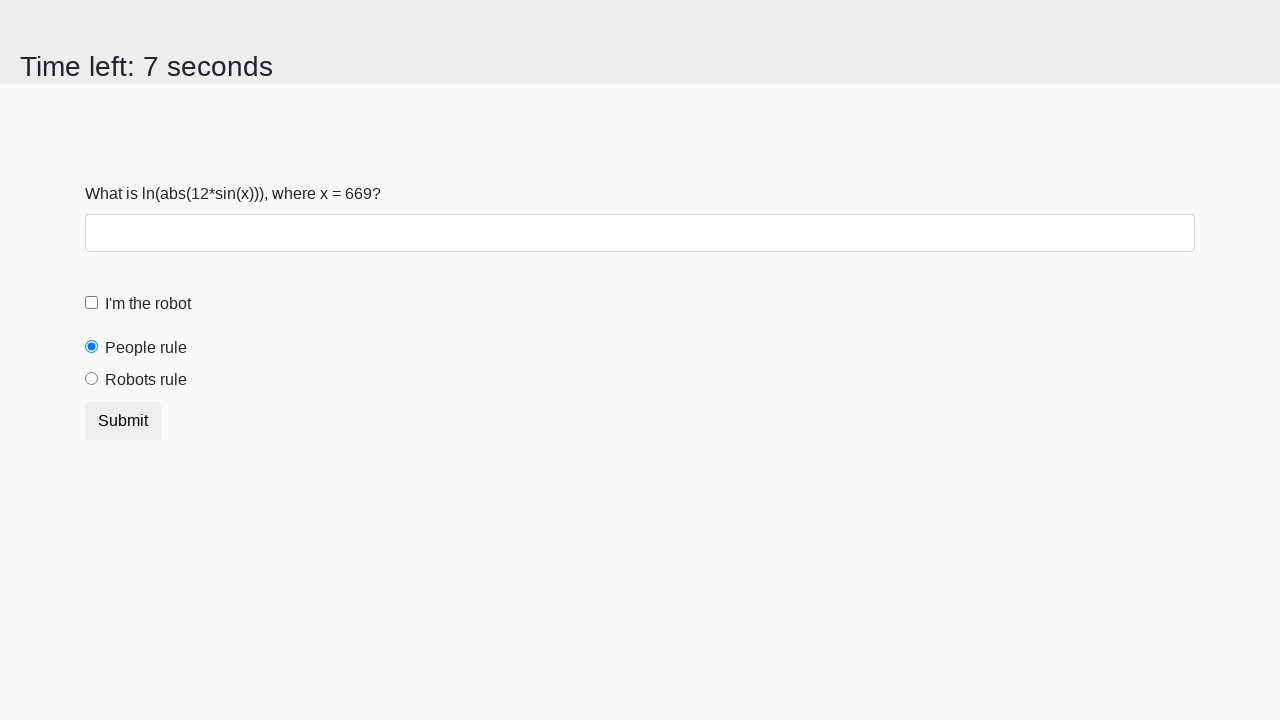